Tests filtering to display only completed items by clicking the Completed link

Starting URL: https://demo.playwright.dev/todomvc

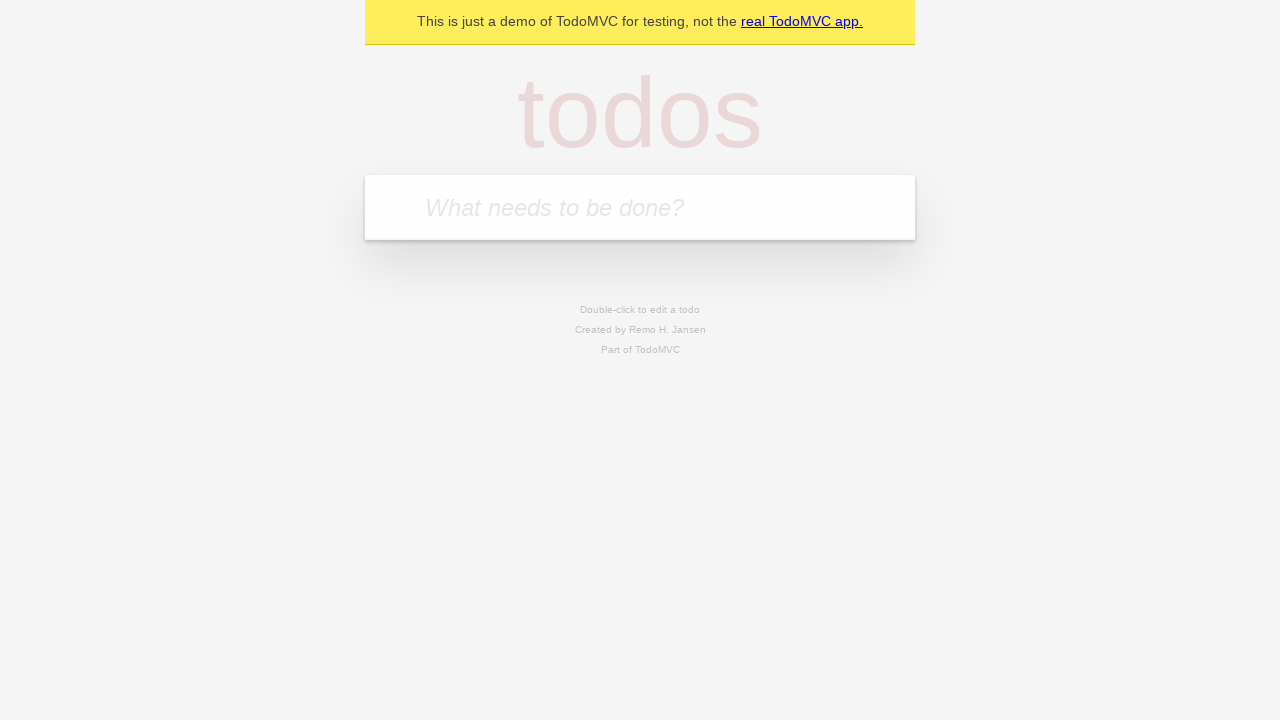

Filled todo input with 'buy some cheese' on internal:attr=[placeholder="What needs to be done?"i]
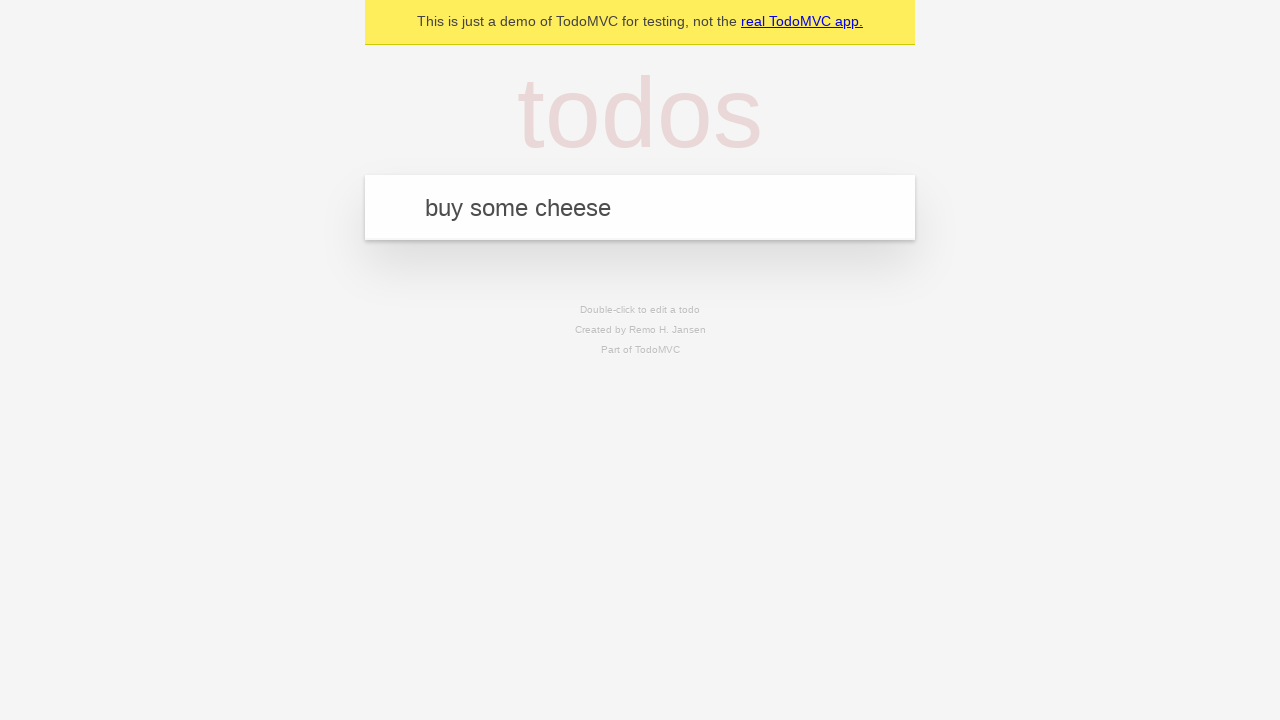

Pressed Enter to add first todo on internal:attr=[placeholder="What needs to be done?"i]
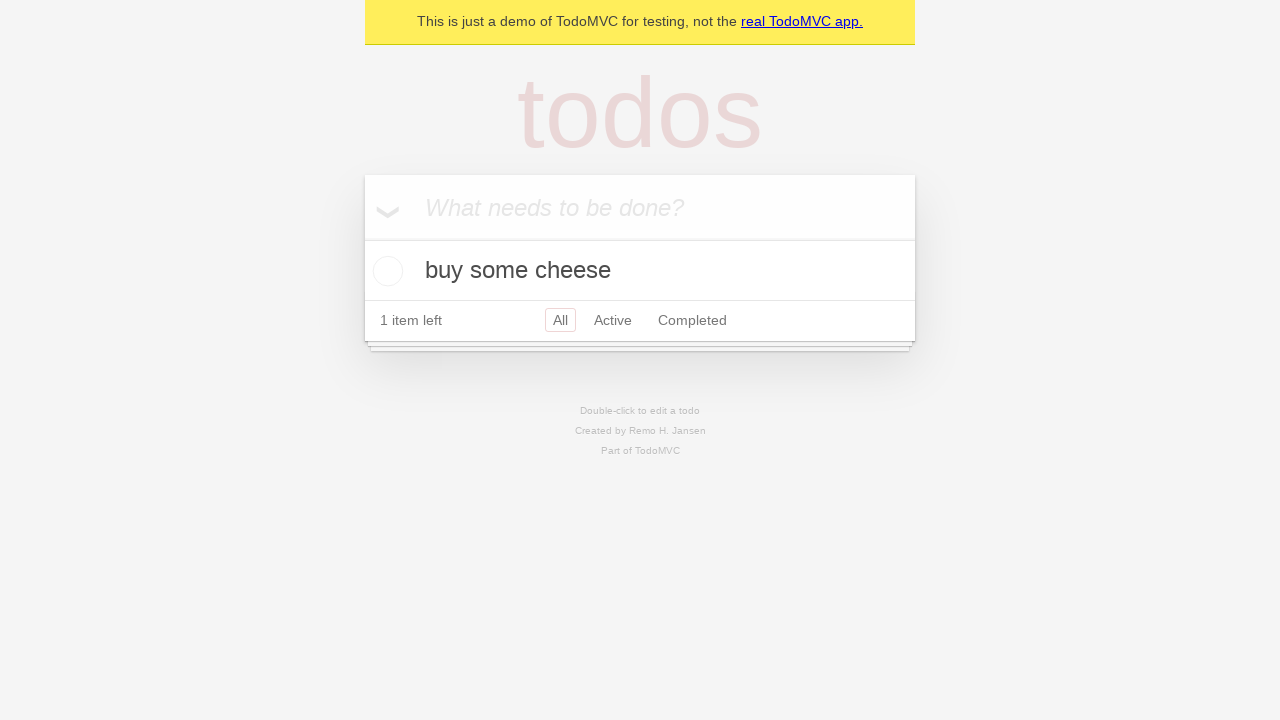

Filled todo input with 'feed the cat' on internal:attr=[placeholder="What needs to be done?"i]
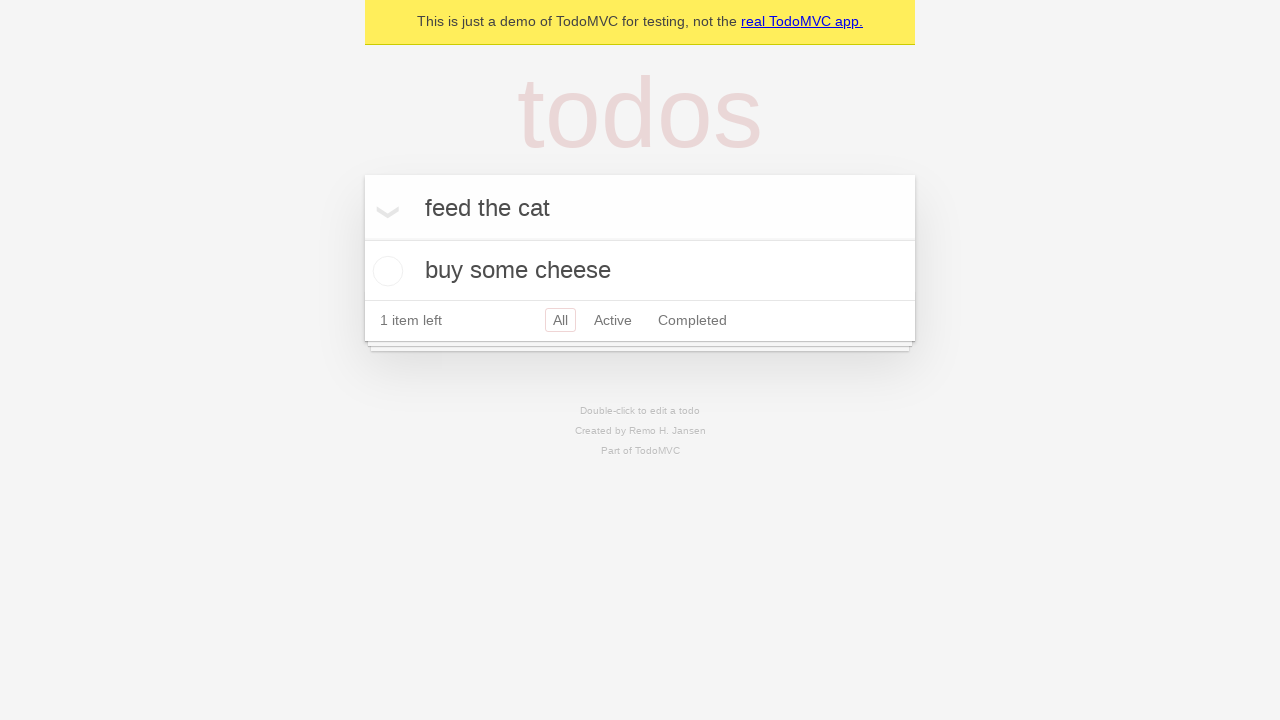

Pressed Enter to add second todo on internal:attr=[placeholder="What needs to be done?"i]
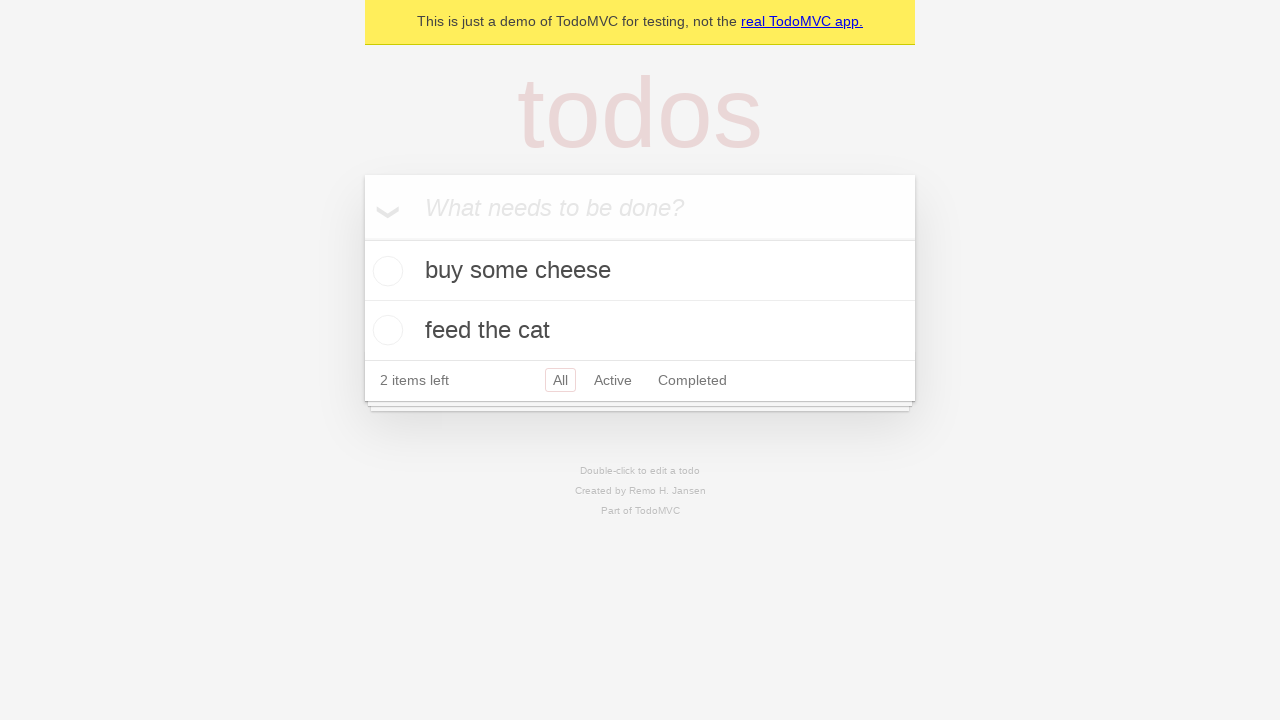

Filled todo input with 'book a doctors appointment' on internal:attr=[placeholder="What needs to be done?"i]
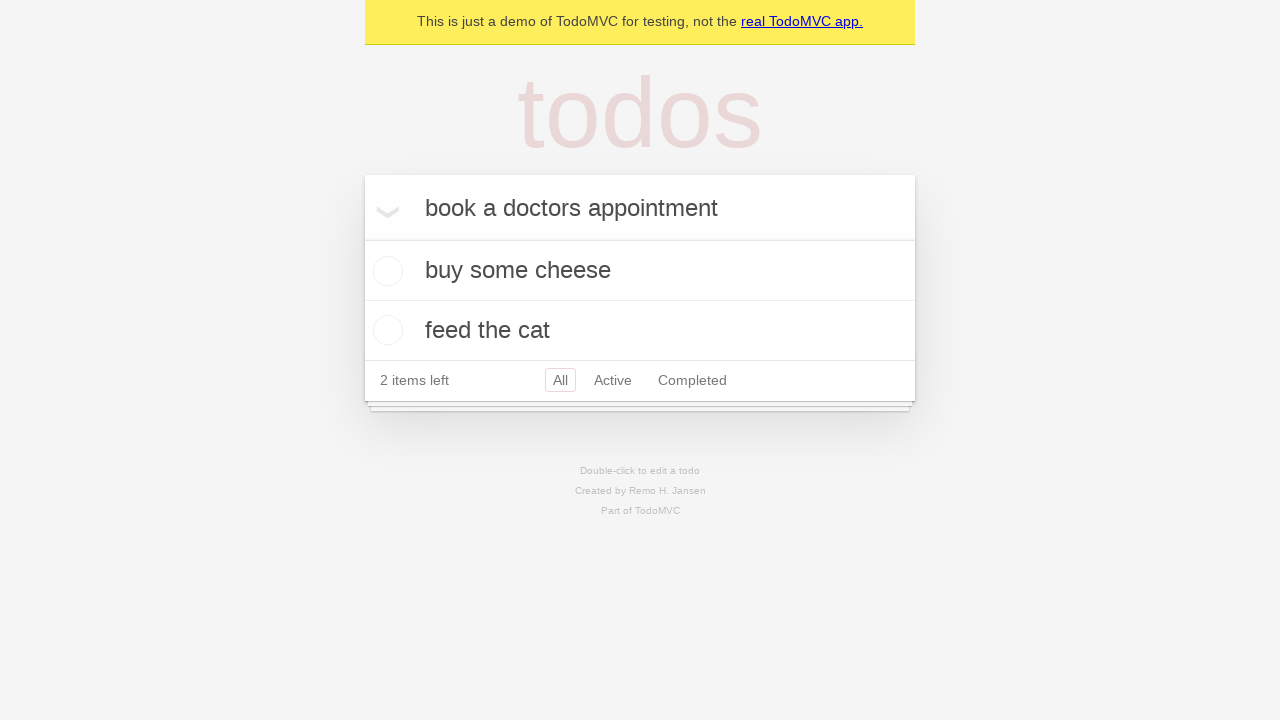

Pressed Enter to add third todo on internal:attr=[placeholder="What needs to be done?"i]
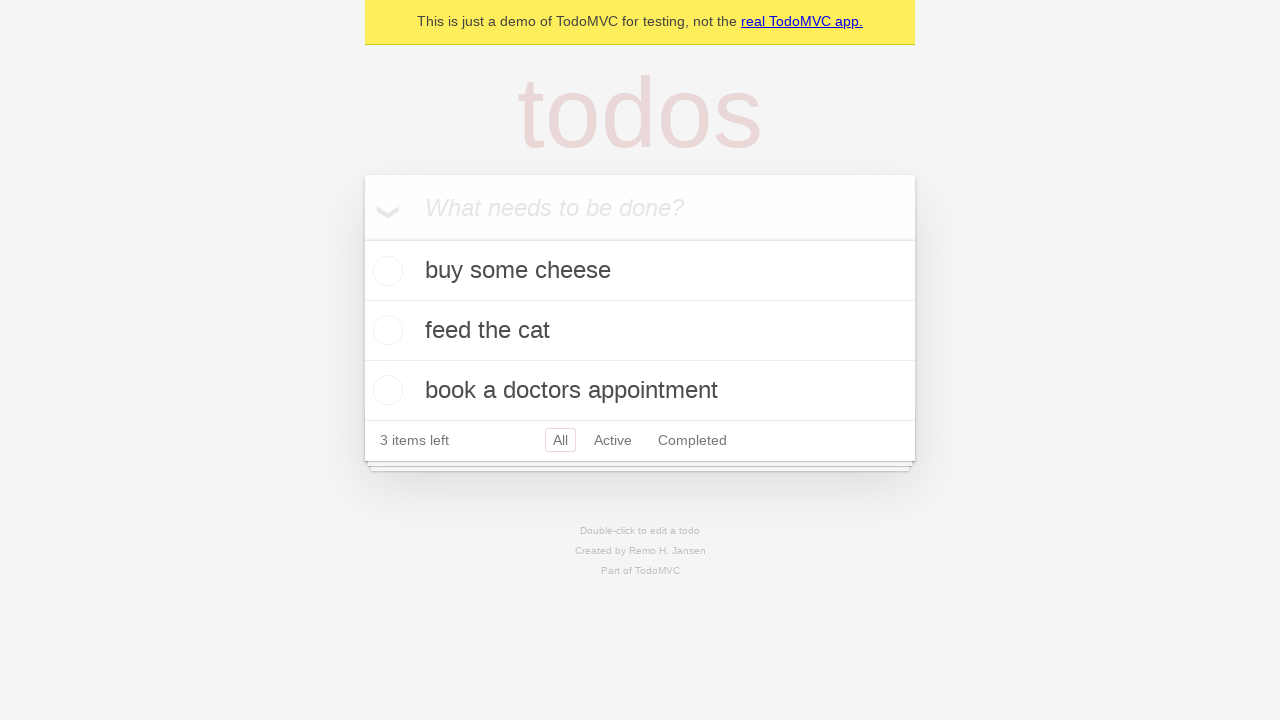

Checked the second todo item at (385, 330) on internal:testid=[data-testid="todo-item"s] >> nth=1 >> internal:role=checkbox
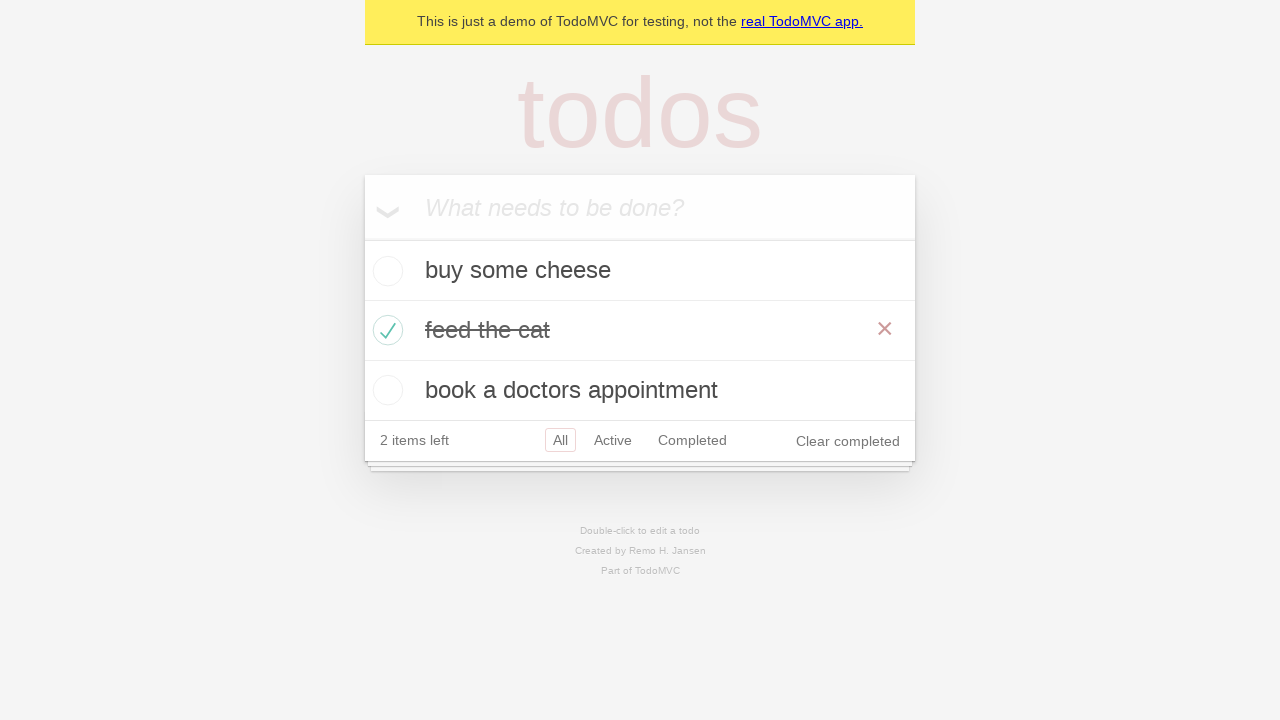

Clicked Completed link to filter and display only completed items at (692, 440) on internal:role=link[name="Completed"i]
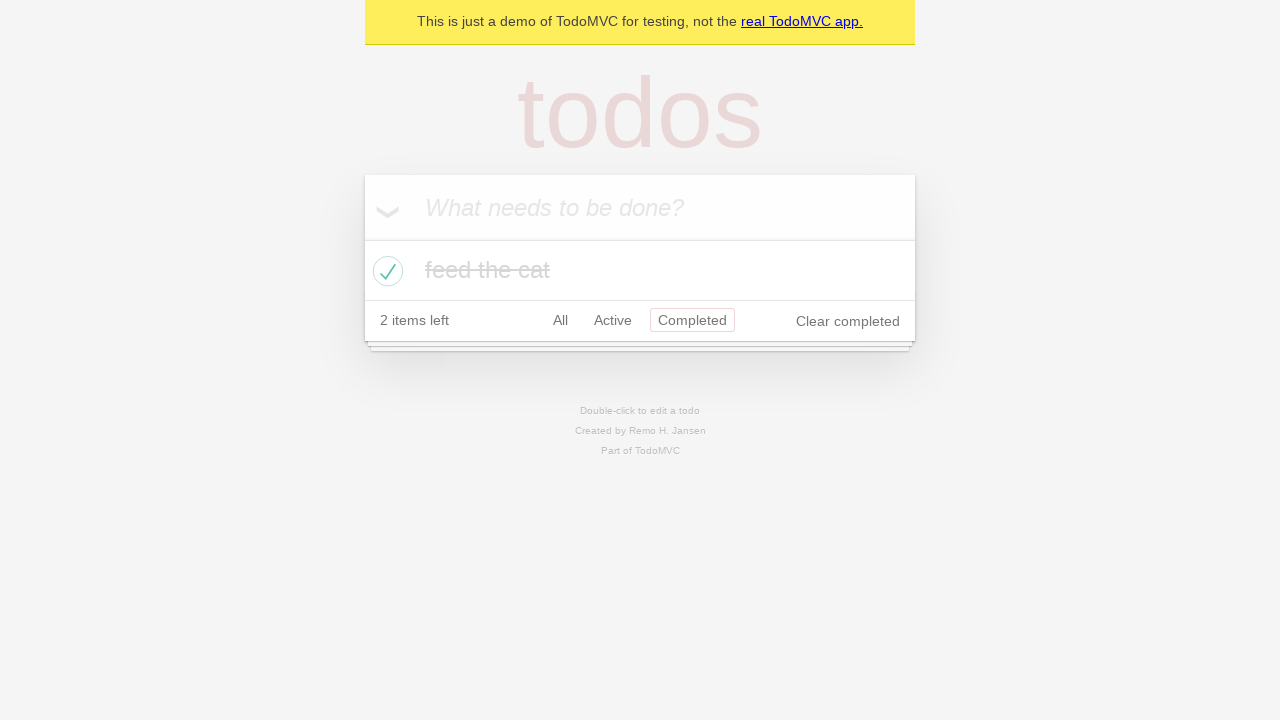

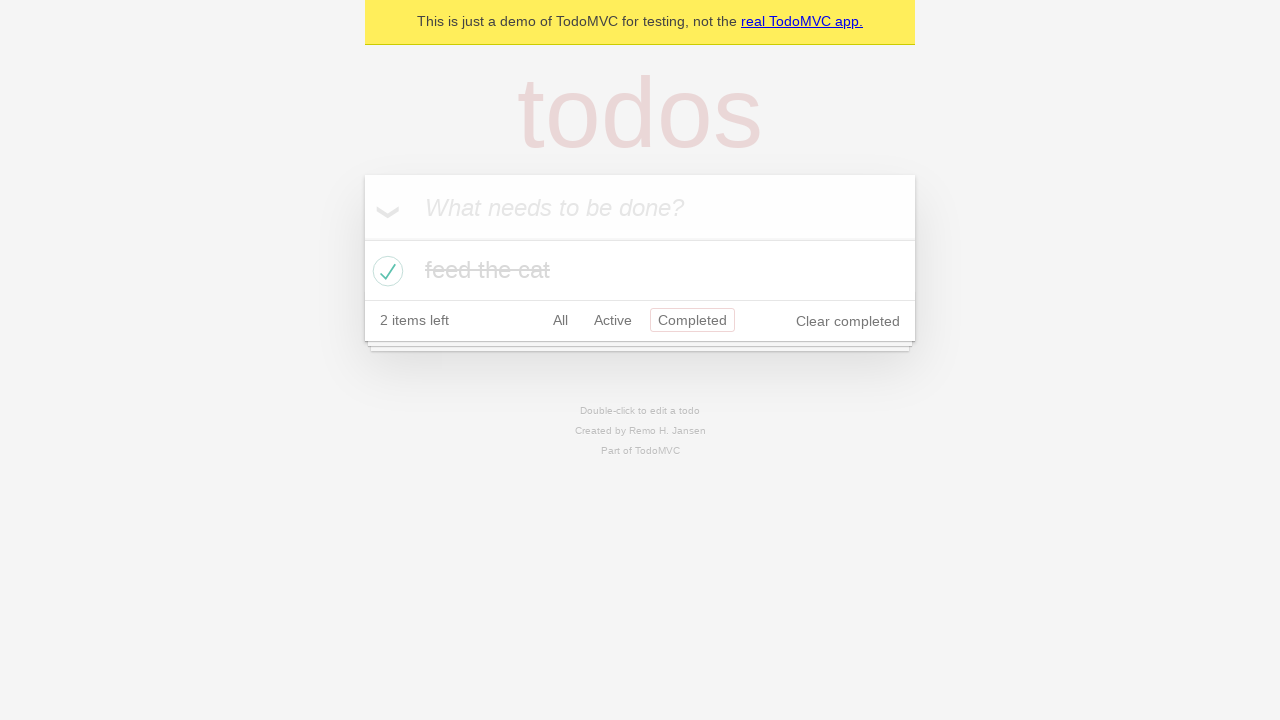